Tests closing a modal popup by clicking the close button and verifying the modal disappears

Starting URL: http://the-internet.herokuapp.com/entry_ad

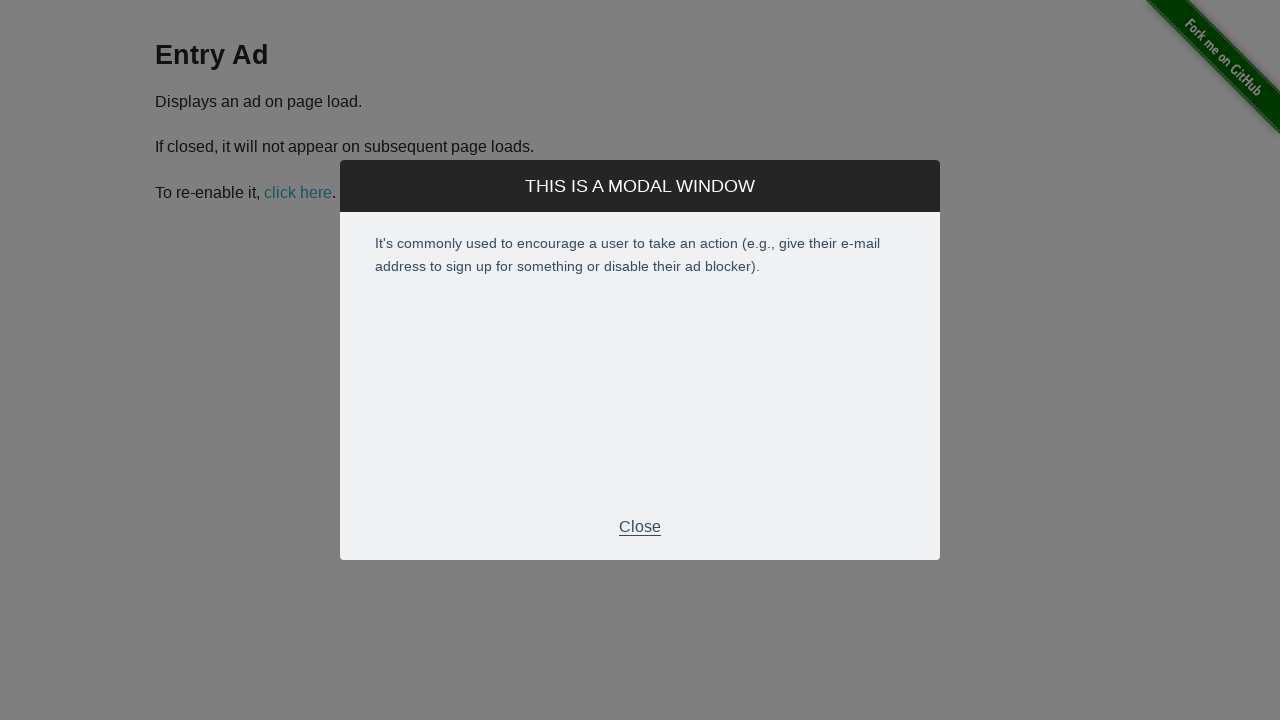

Modal popup appeared on the page
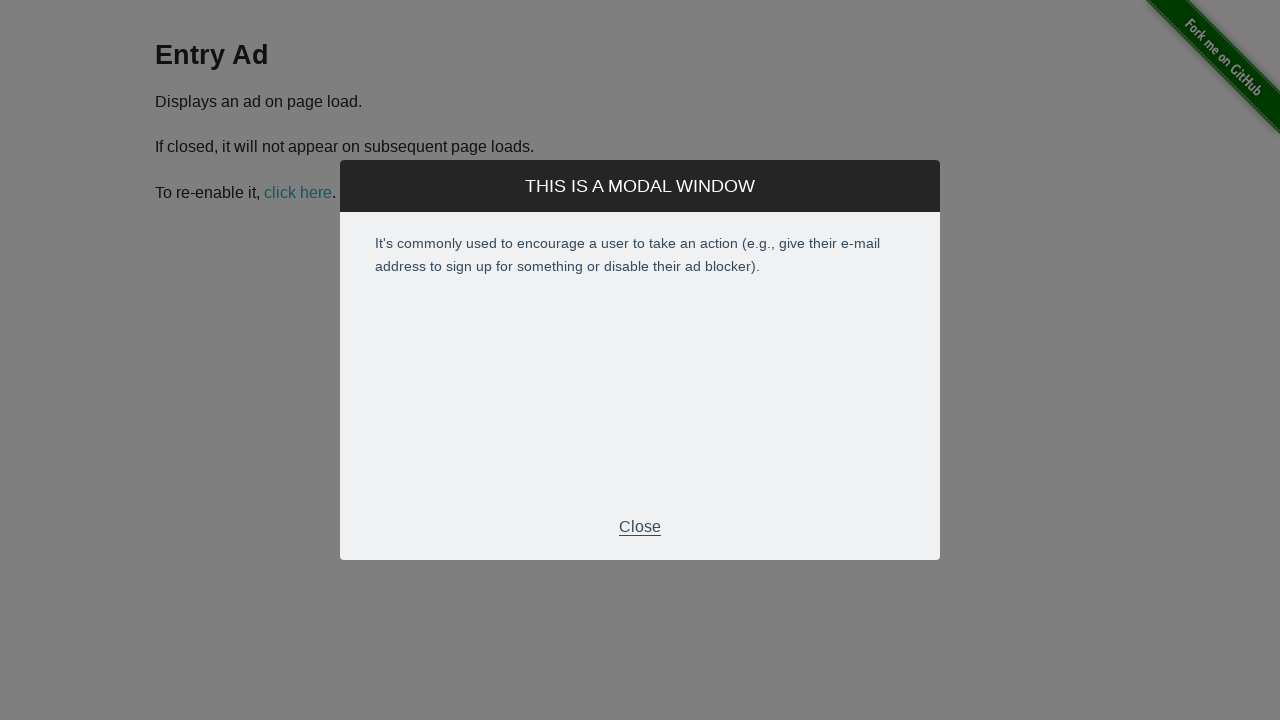

Clicked the close button in the modal footer at (640, 527) on .modal-footer p
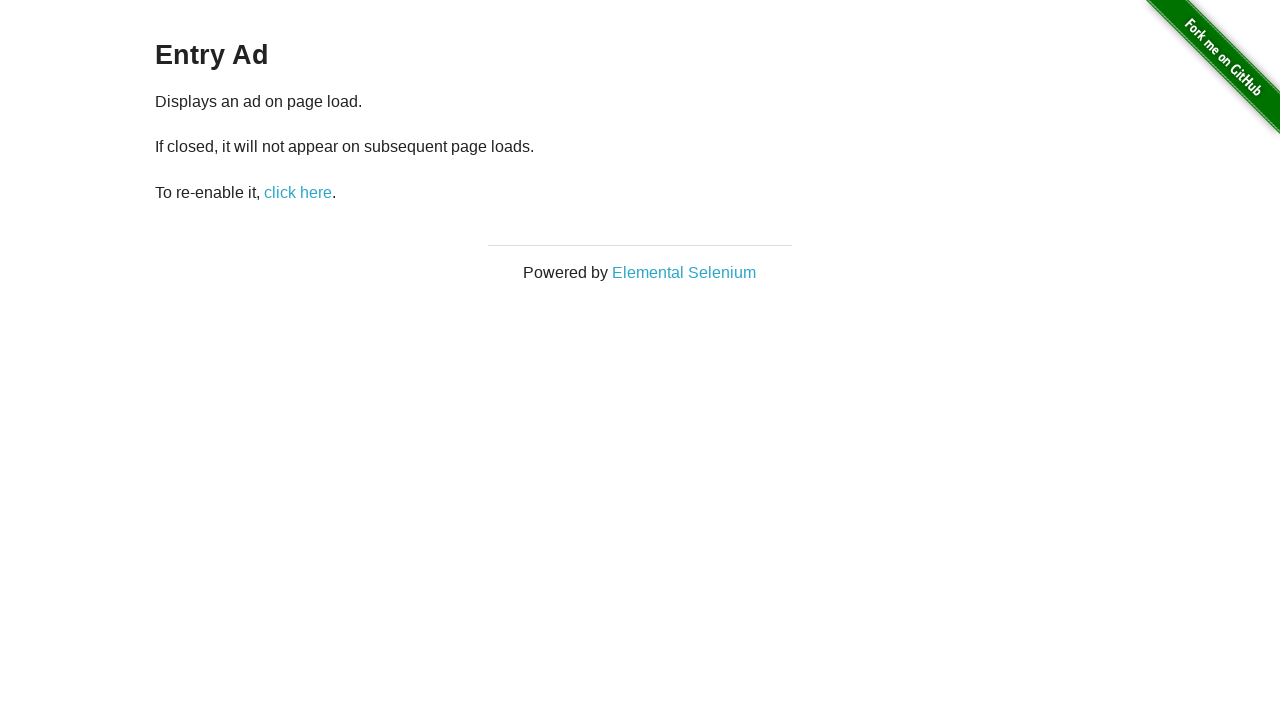

Modal popup successfully closed and is no longer visible
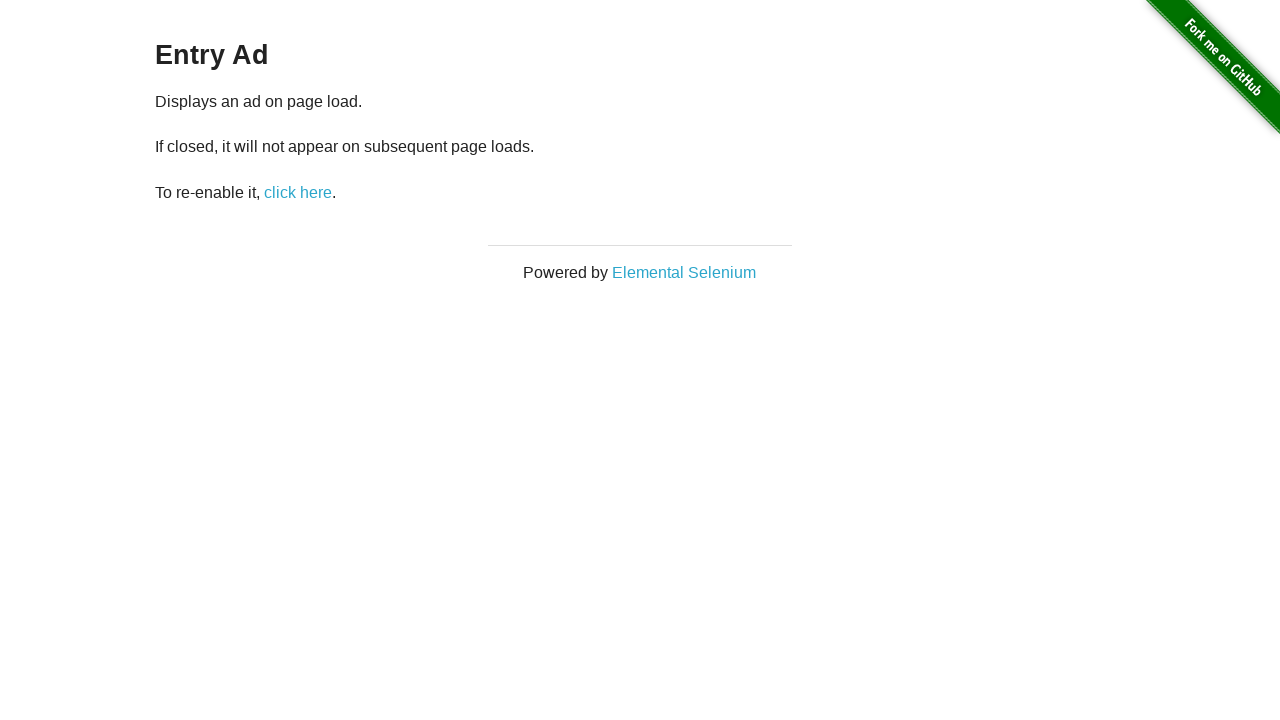

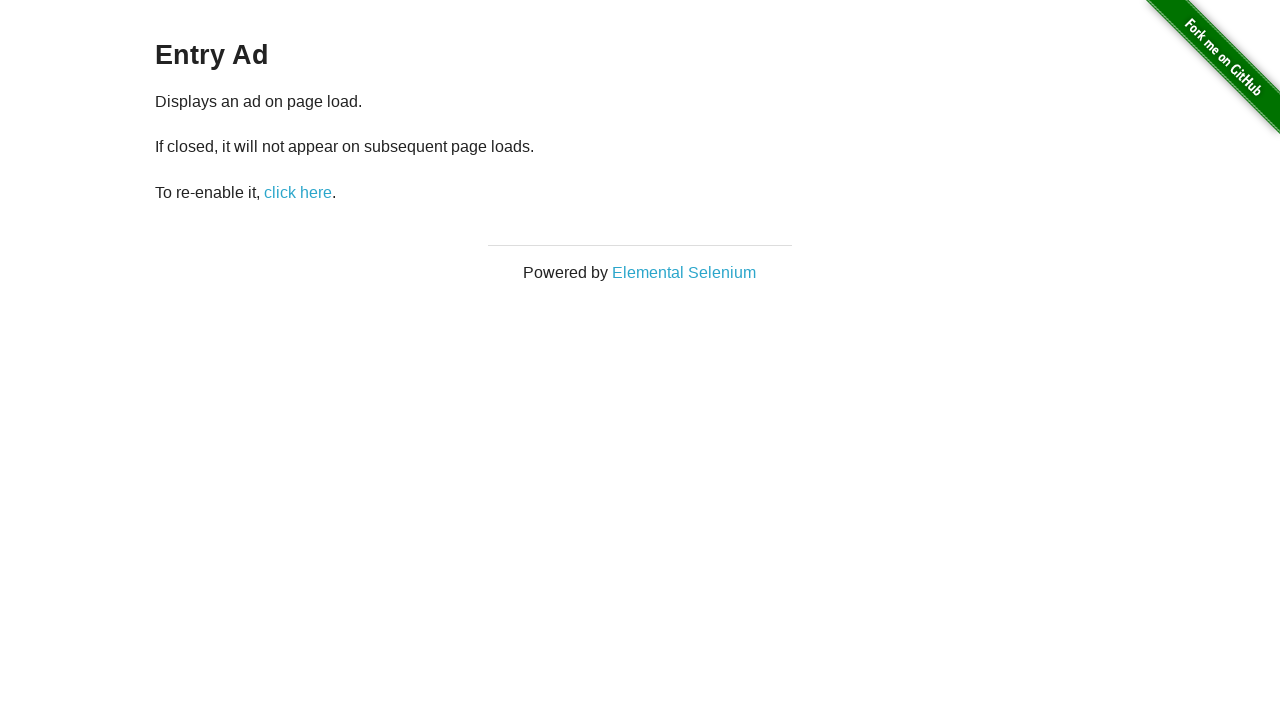